Retrieves a value from an element attribute, performs a mathematical calculation, fills the result in a form, selects checkboxes, and submits the form

Starting URL: http://suninjuly.github.io/get_attribute.html

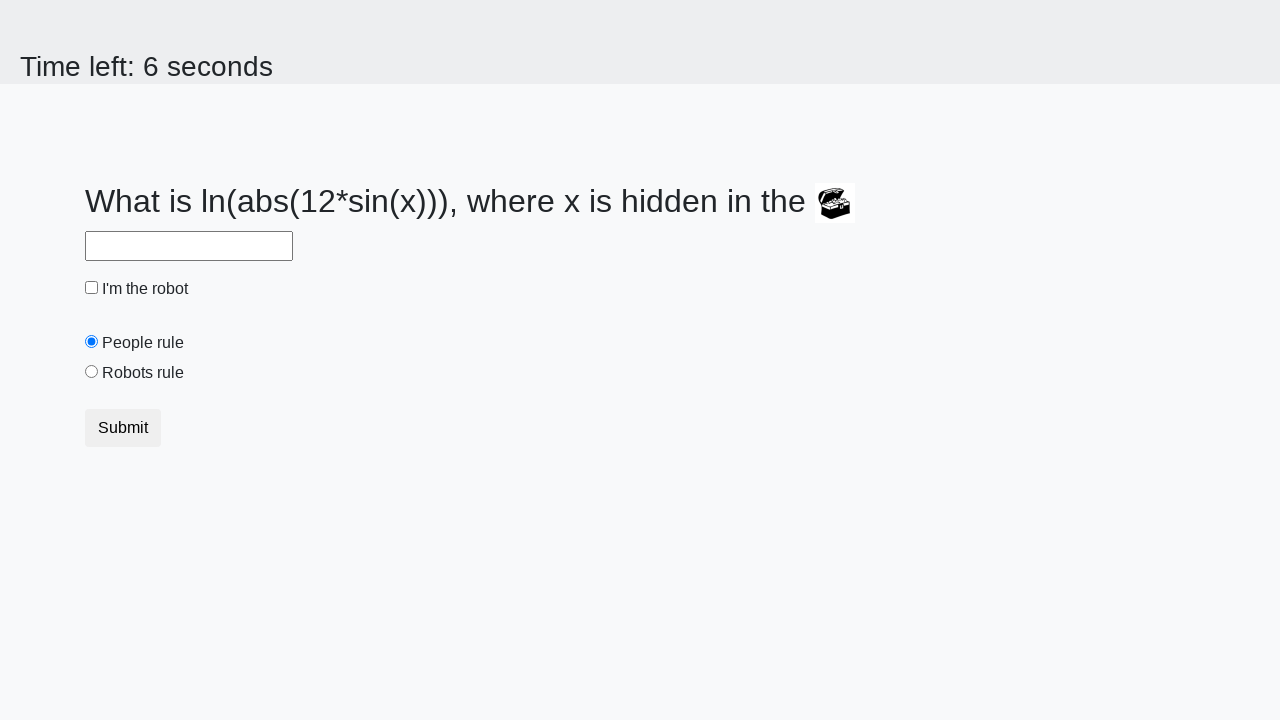

Retrieved valuex attribute from treasure element
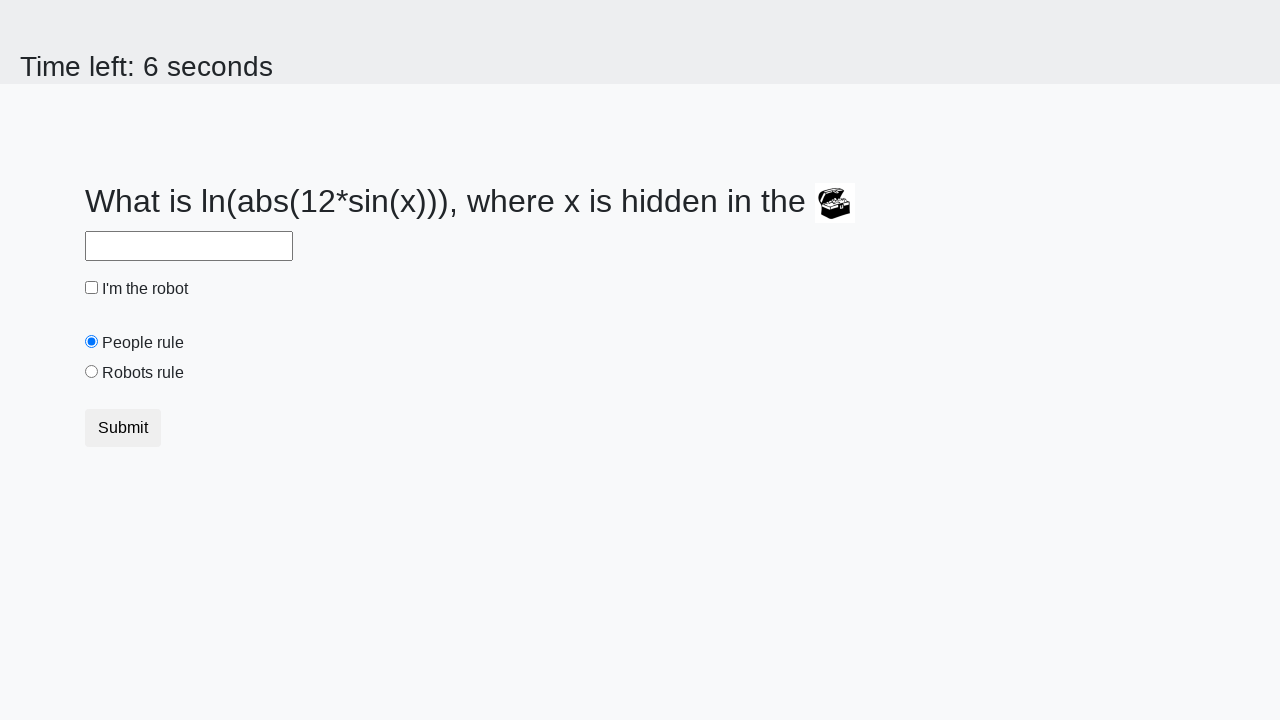

Calculated mathematical formula result: log(abs(12*sin(valuex)))
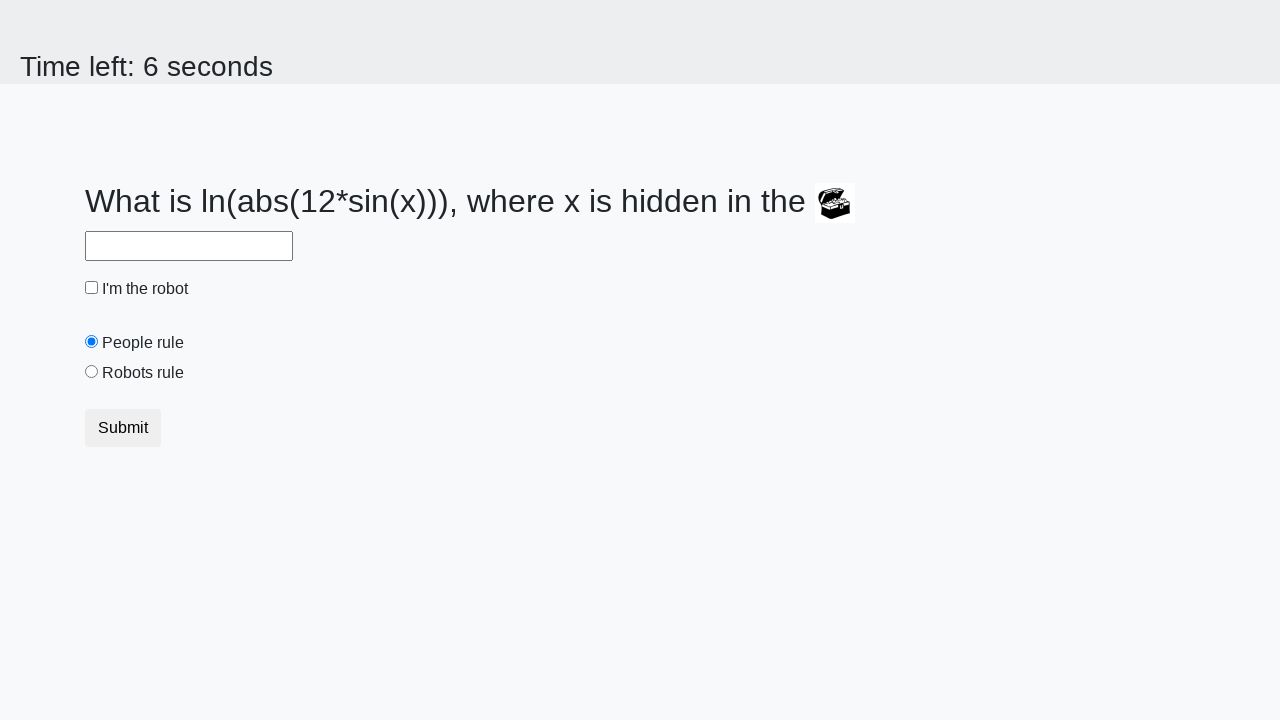

Filled answer field with calculated result on #answer
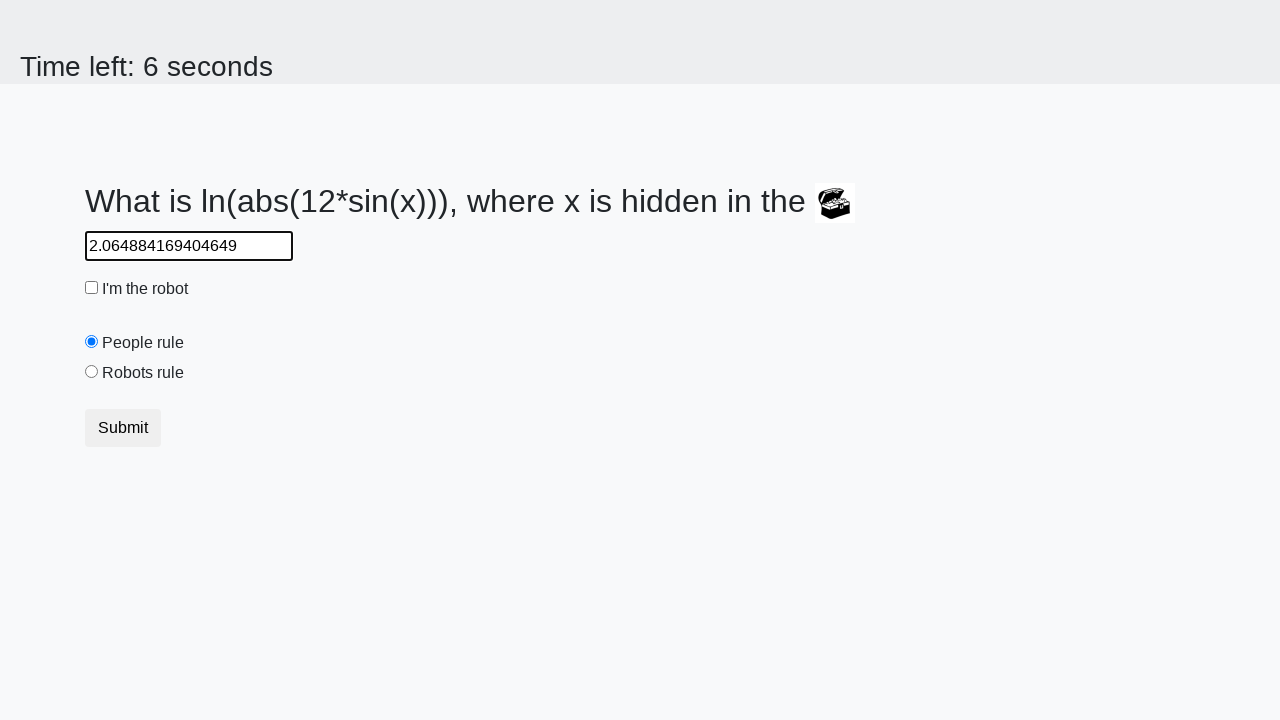

Checked the robot checkbox at (92, 288) on #robotCheckbox
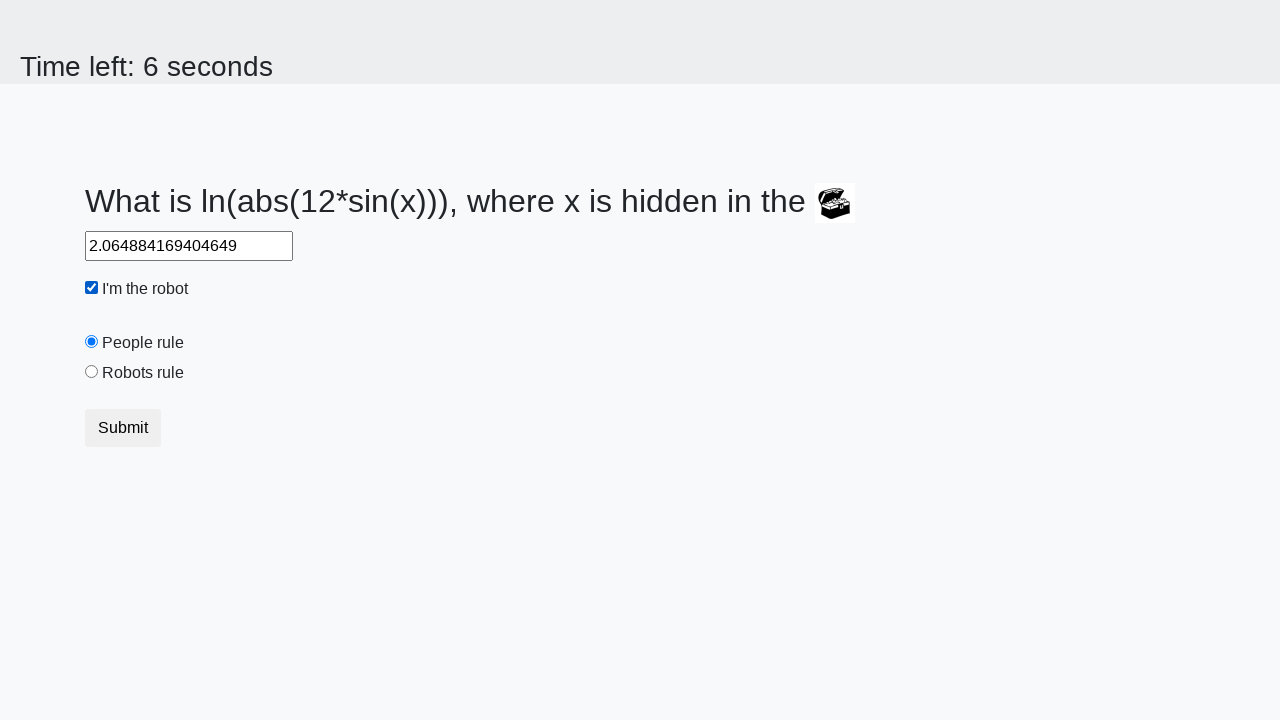

Selected the robots rule radio button at (92, 372) on #robotsRule
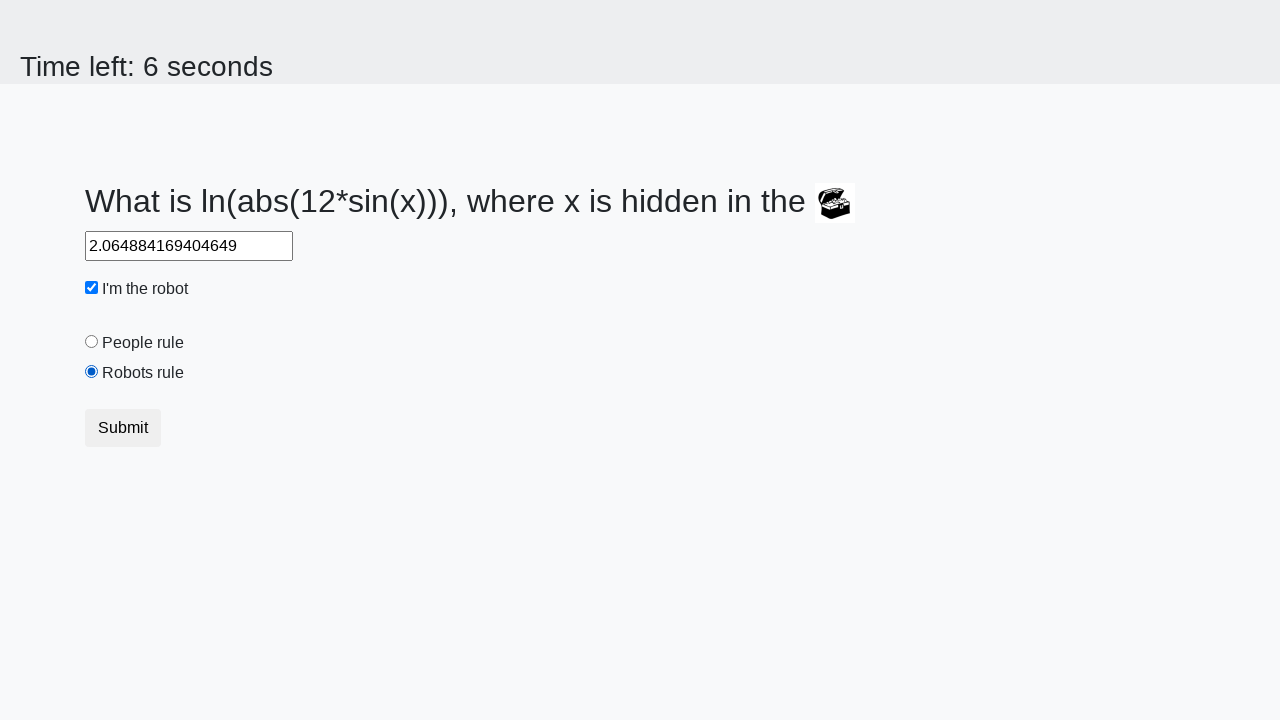

Submitted the form at (123, 428) on button[type='submit']
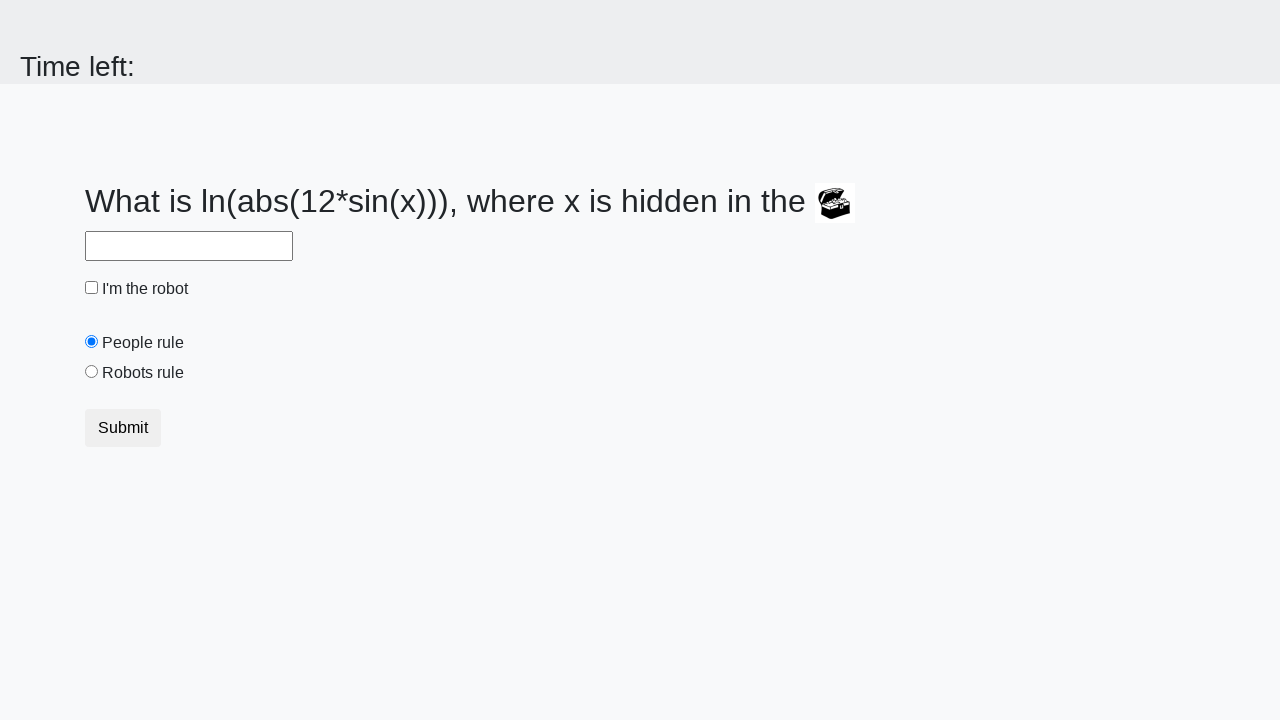

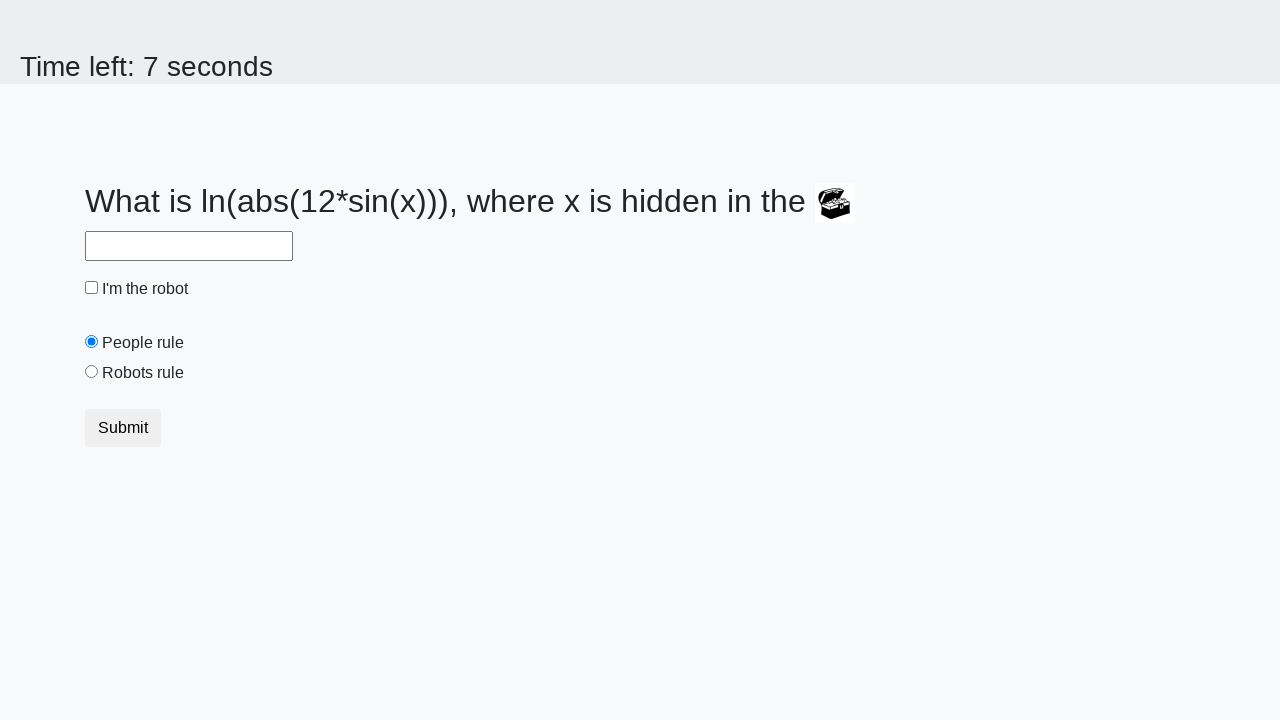